Tests window/tab switching functionality by opening multiple windows/tabs, navigating between them, and verifying URLs

Starting URL: https://www.testotomasyonu.com

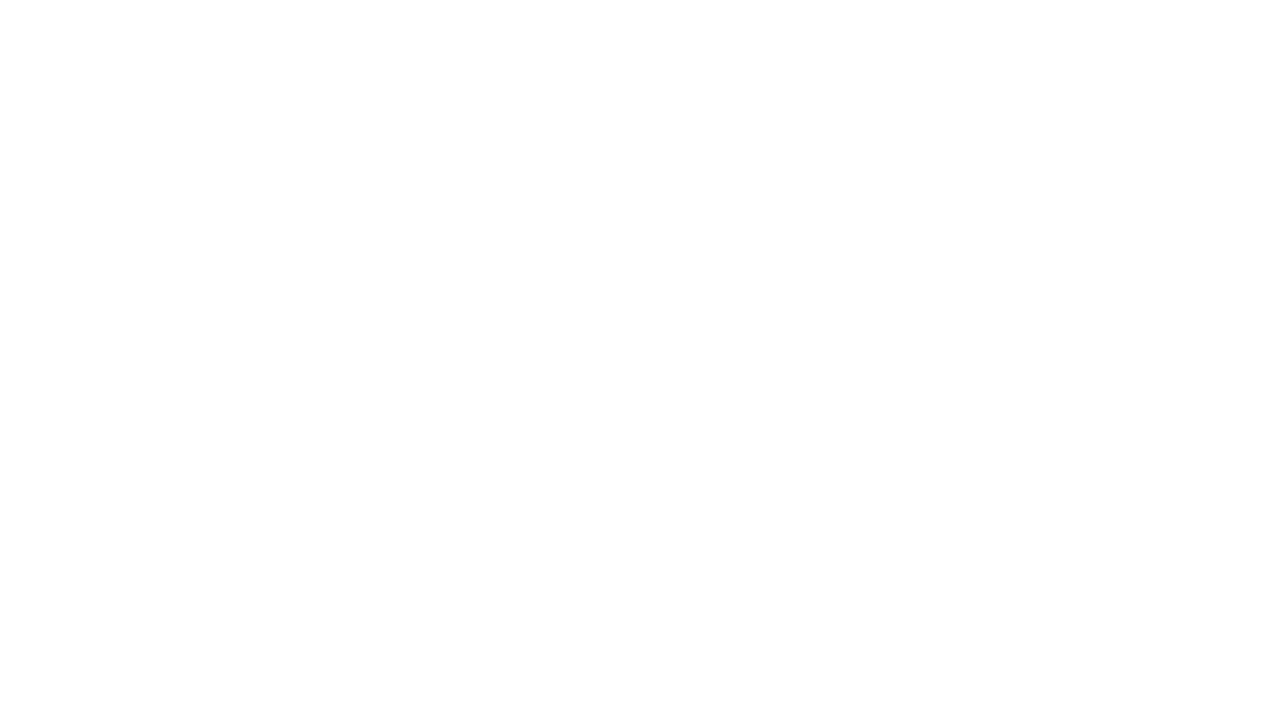

Stored handle of the first page (testotomasyonu)
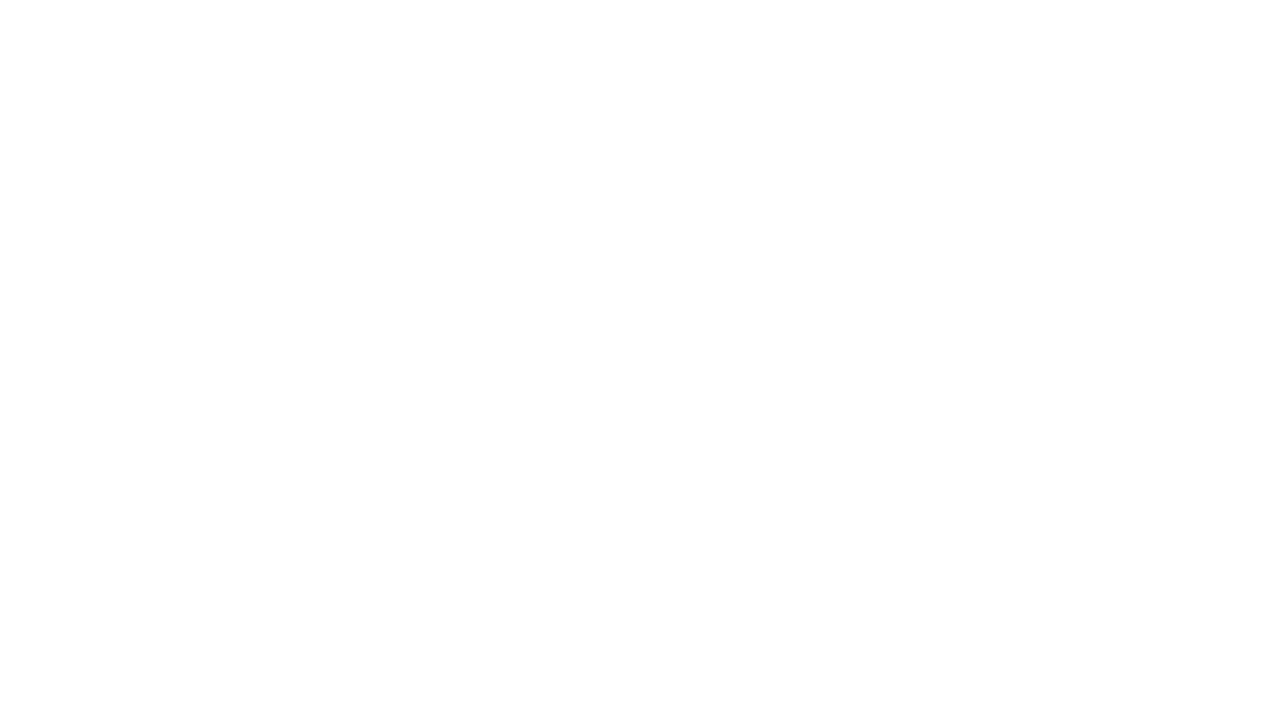

Opened a new tab/page
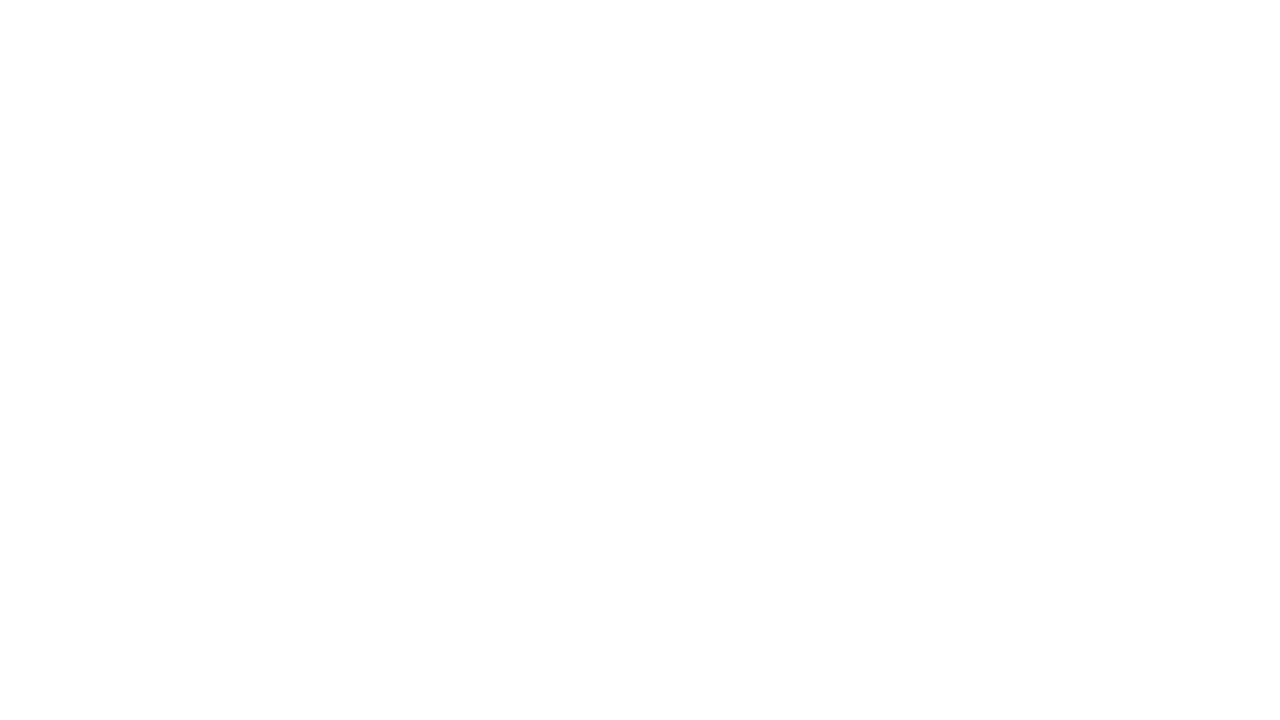

Navigated to https://www.wisequarter.com in new tab
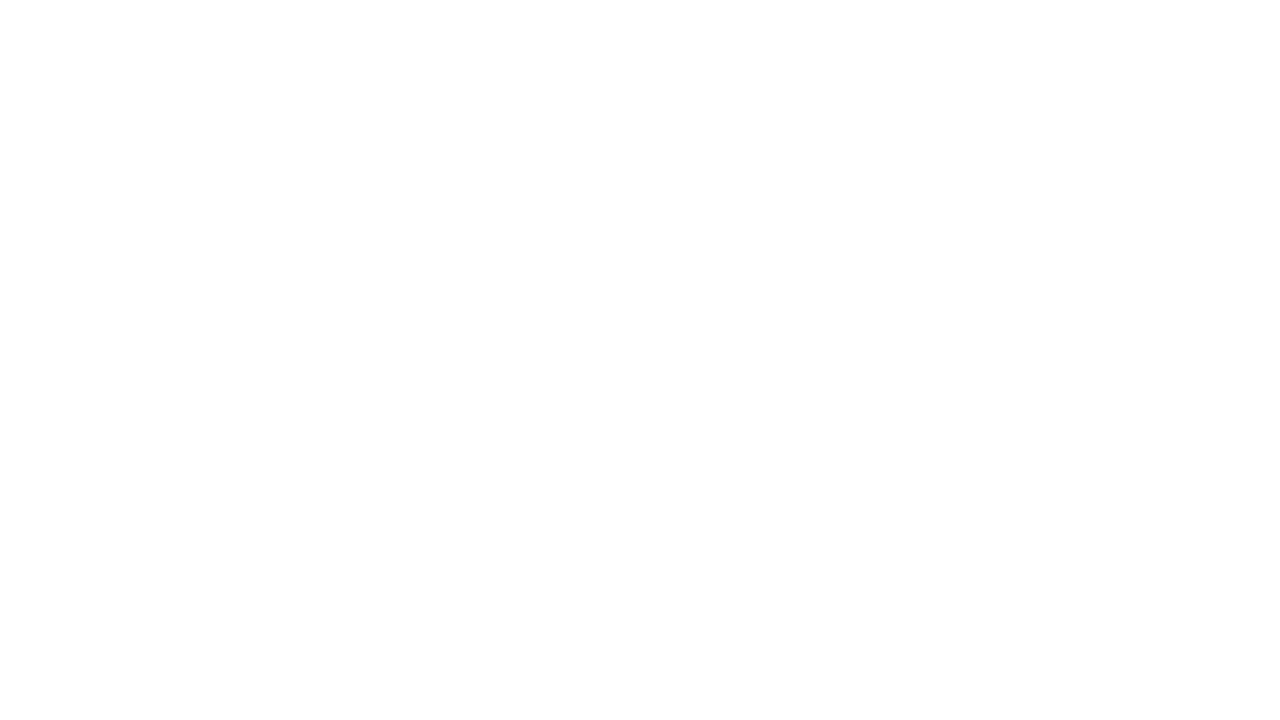

Opened another new tab/page
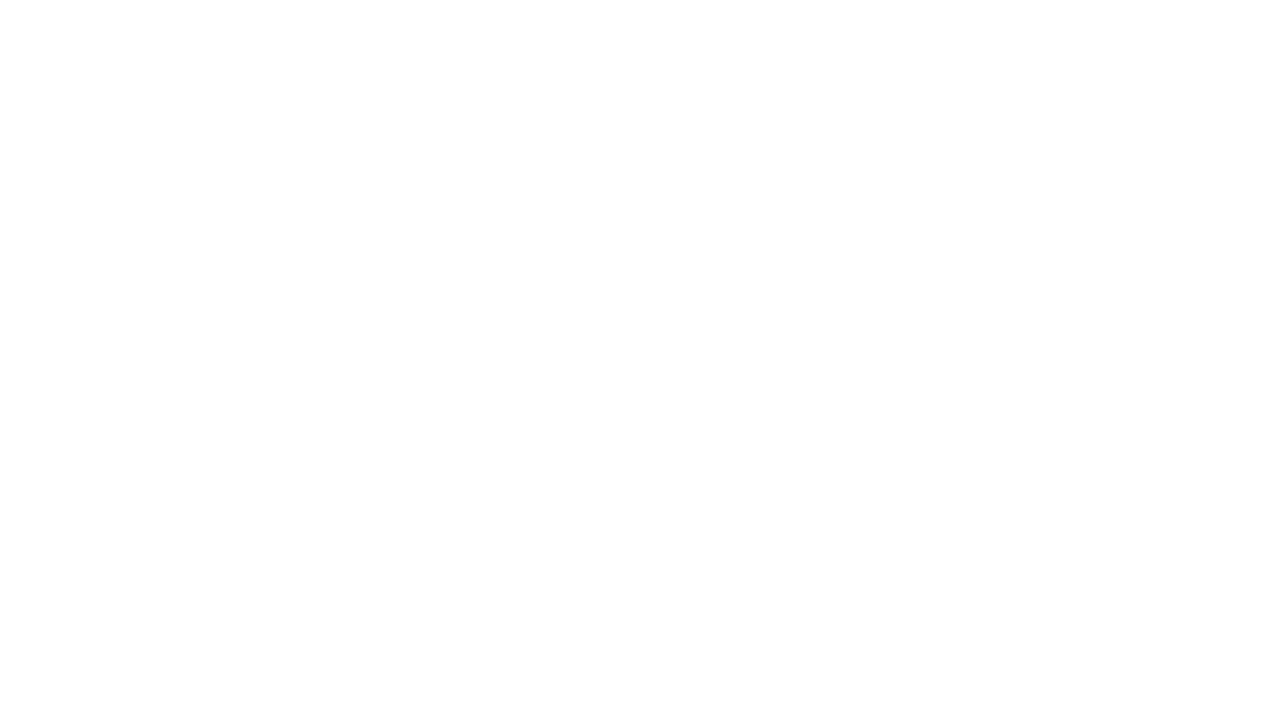

Navigated to https://www.arabam.com in new tab
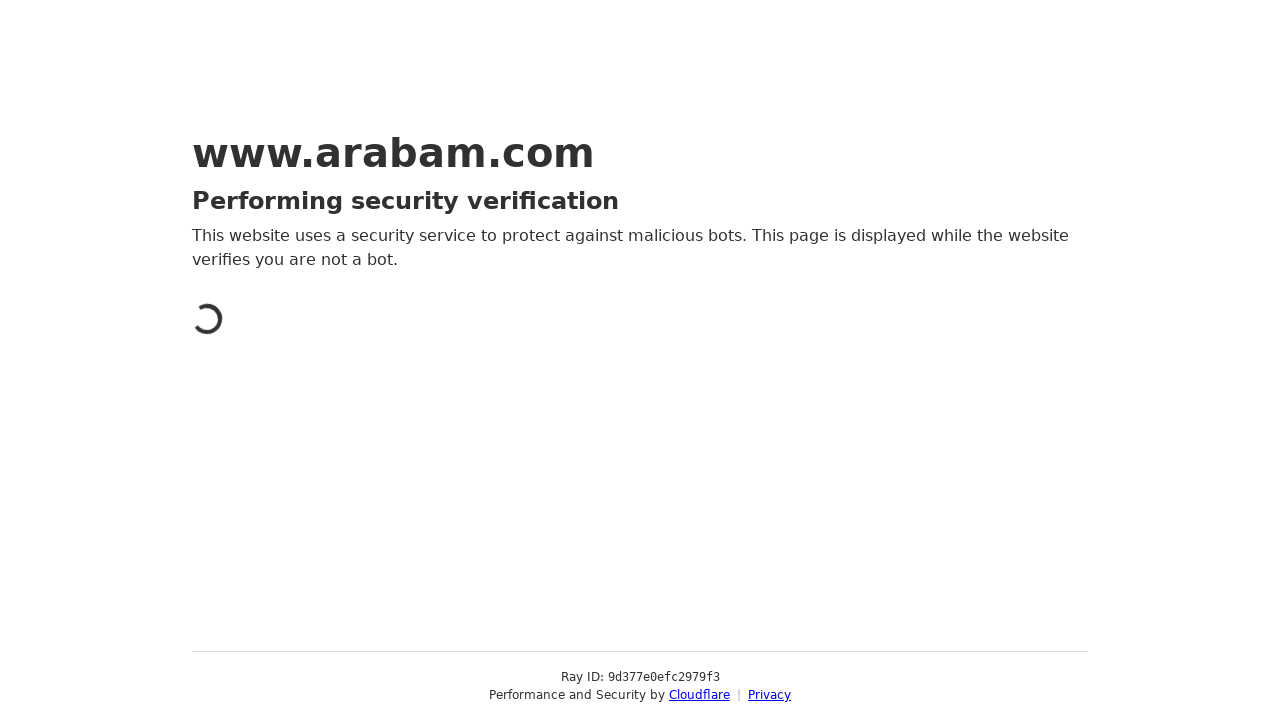

Switched to wisequarter tab
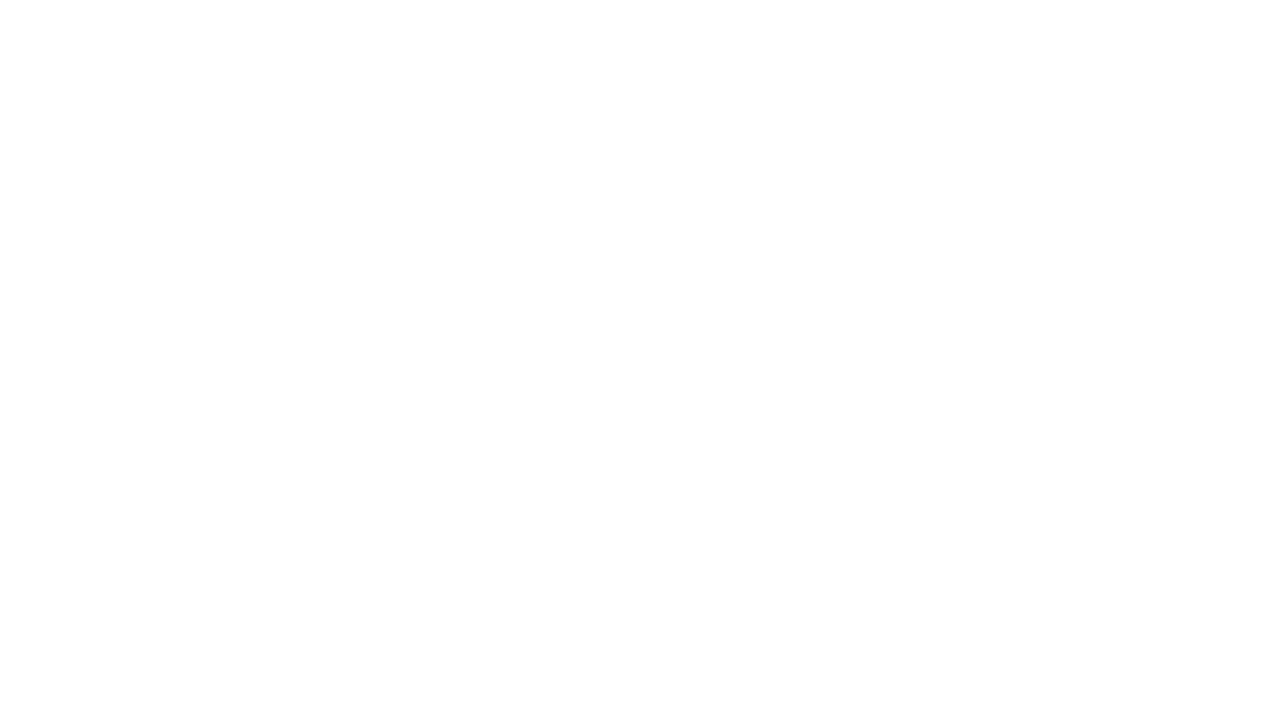

Verified wisequarter tab URL contains 'wisequarter'
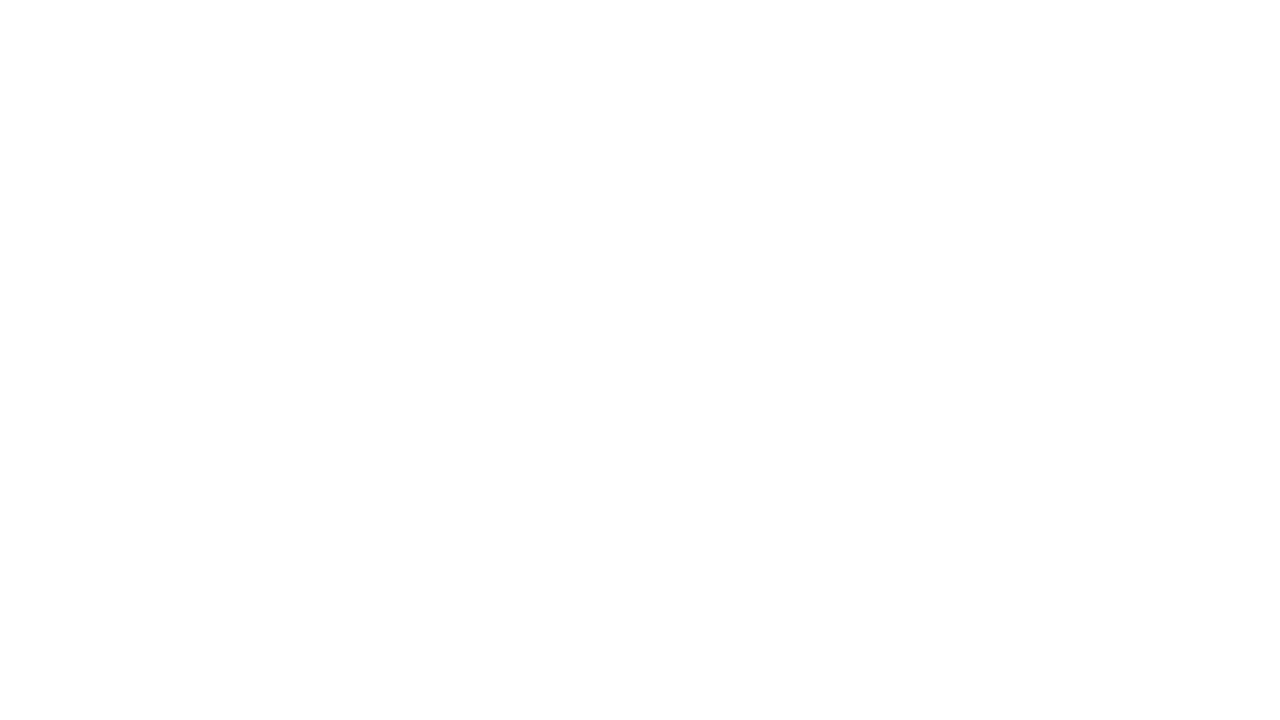

Switched to testotomasyonu tab
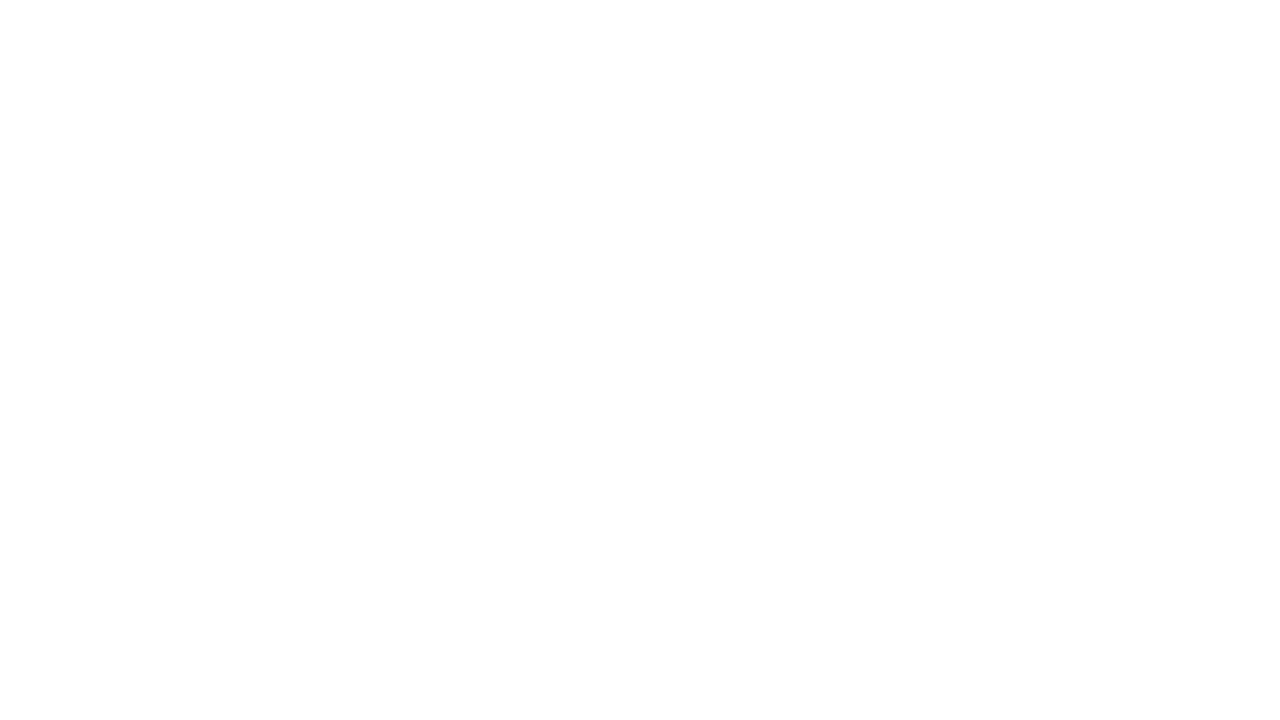

Verified testotomasyonu tab URL contains 'testotomasyonu'
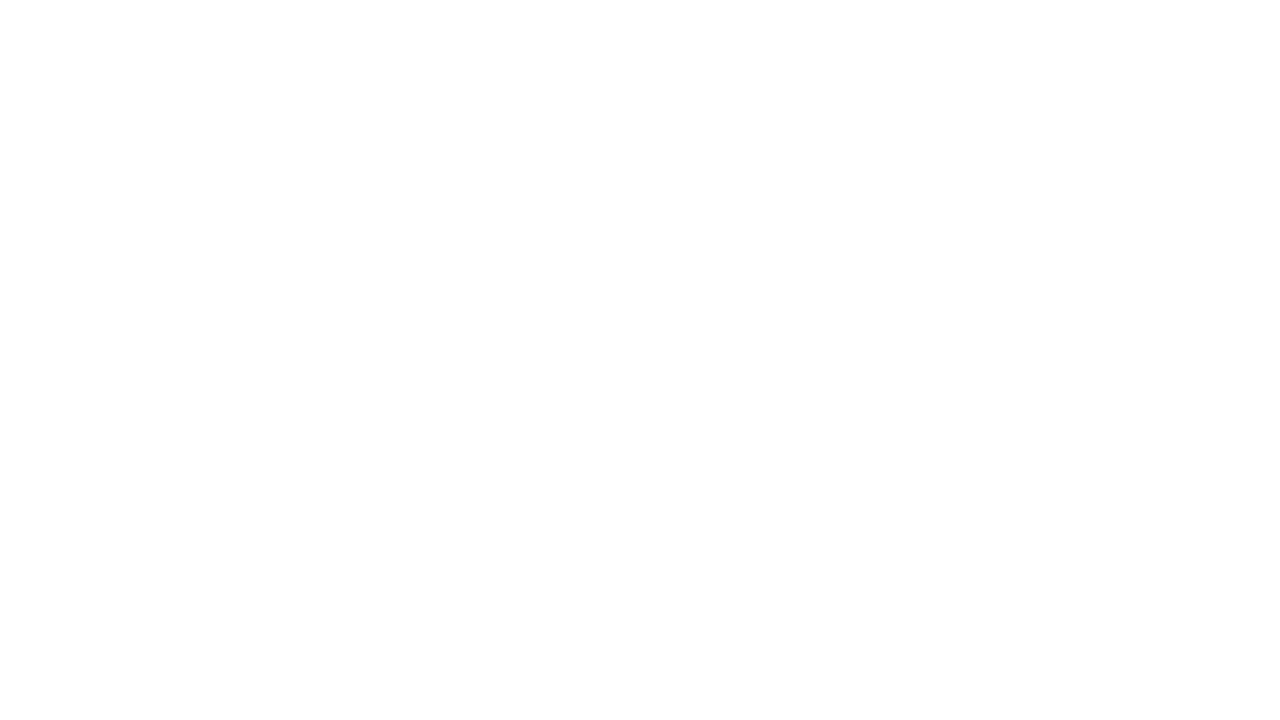

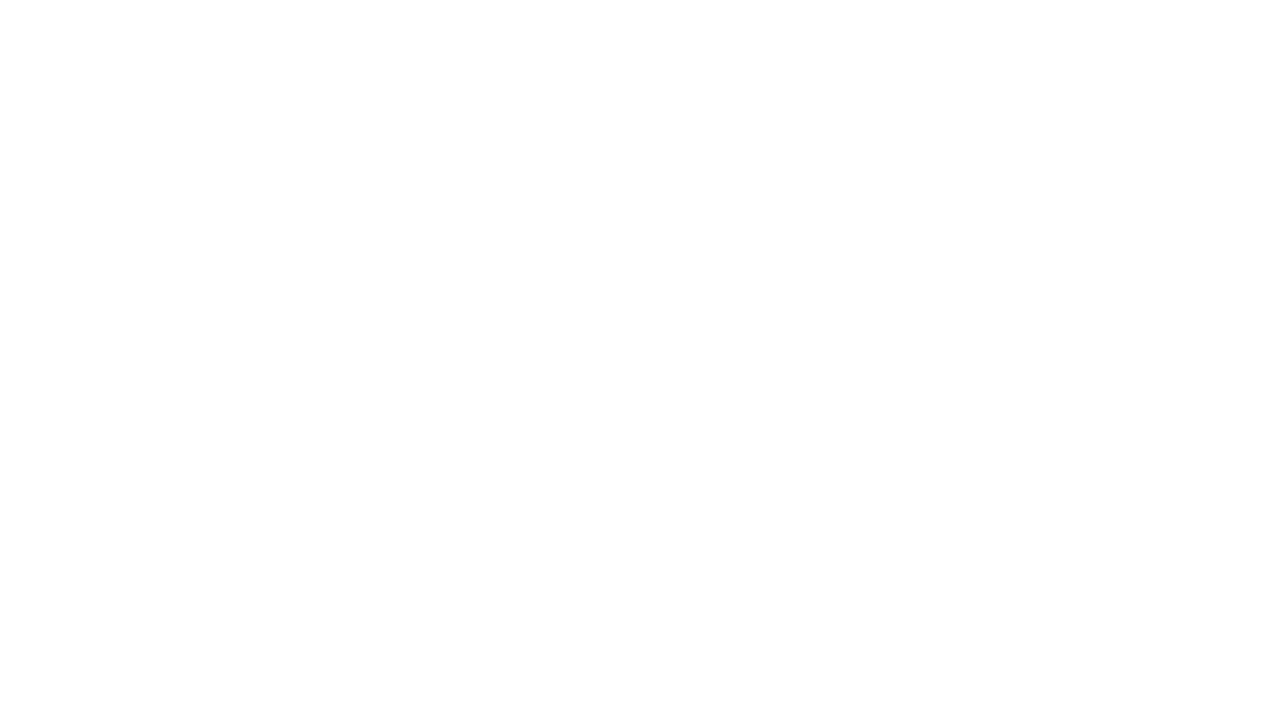